Navigates to OrangeHRM login page and verifies the login button element is present and visible by checking its dimensions

Starting URL: https://opensource-demo.orangehrmlive.com/web/index.php/auth/login

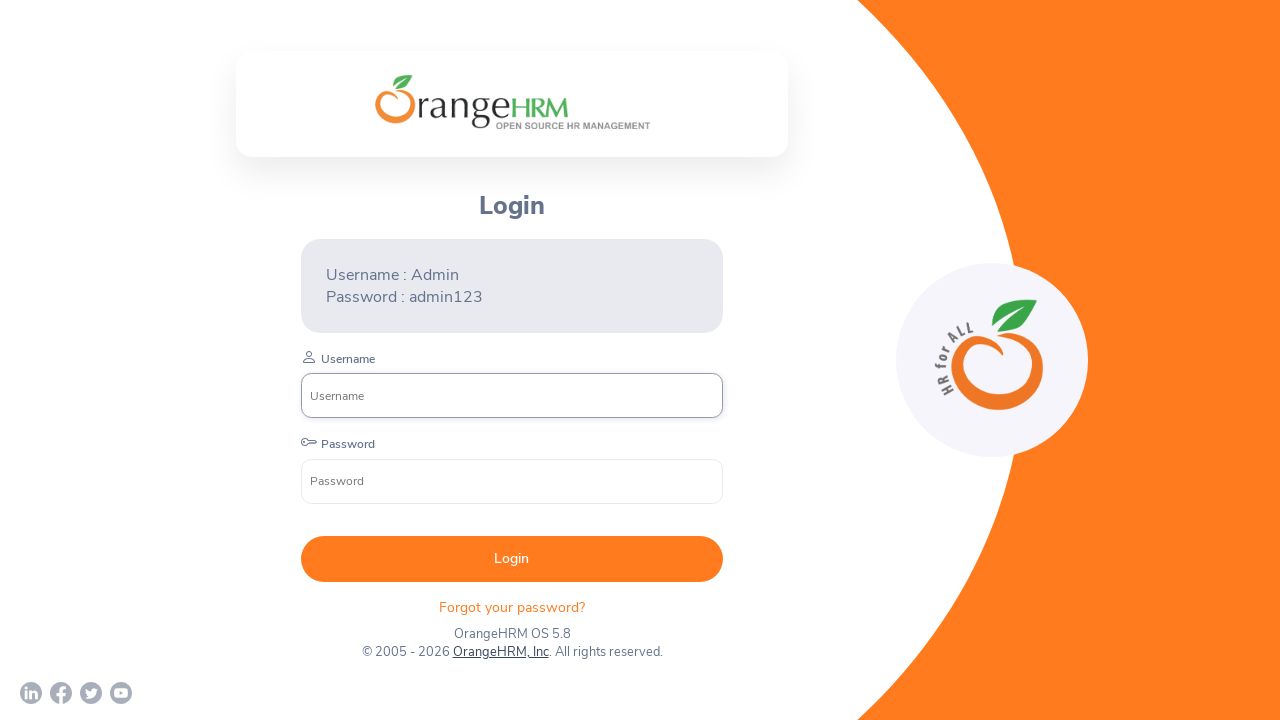

Navigated to OrangeHRM login page
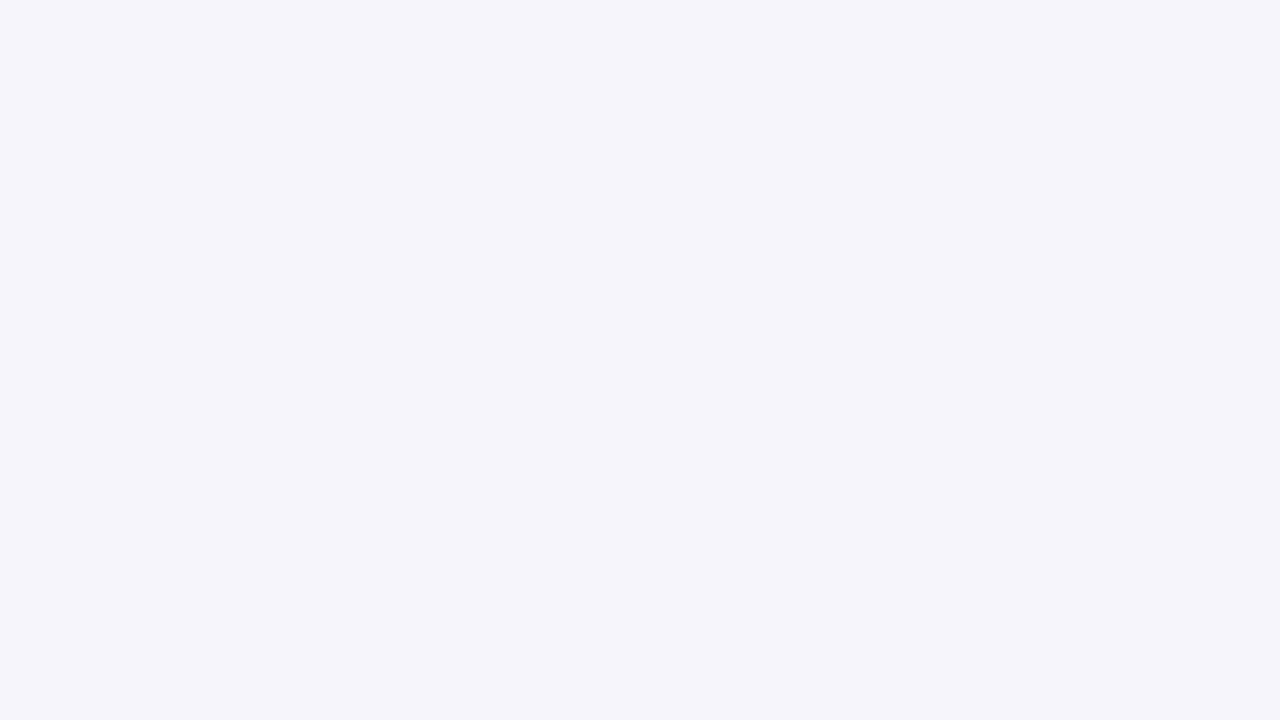

Located login button element
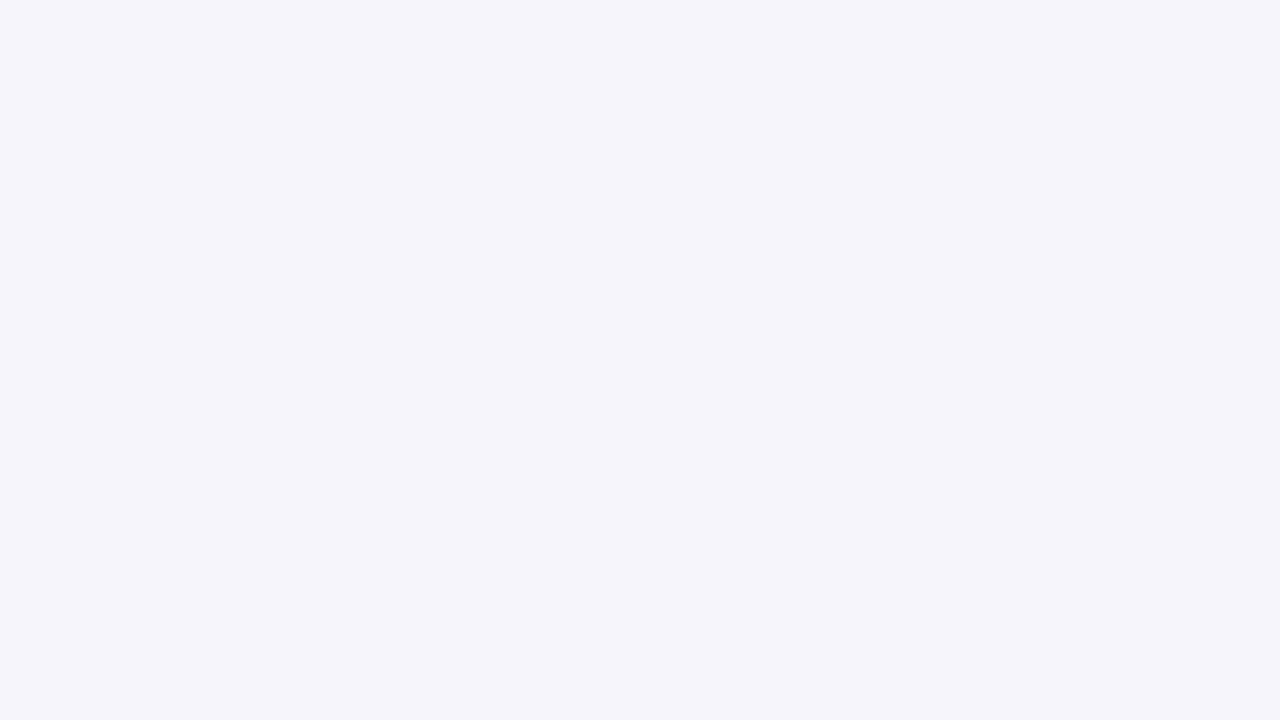

Waited for login button to be visible
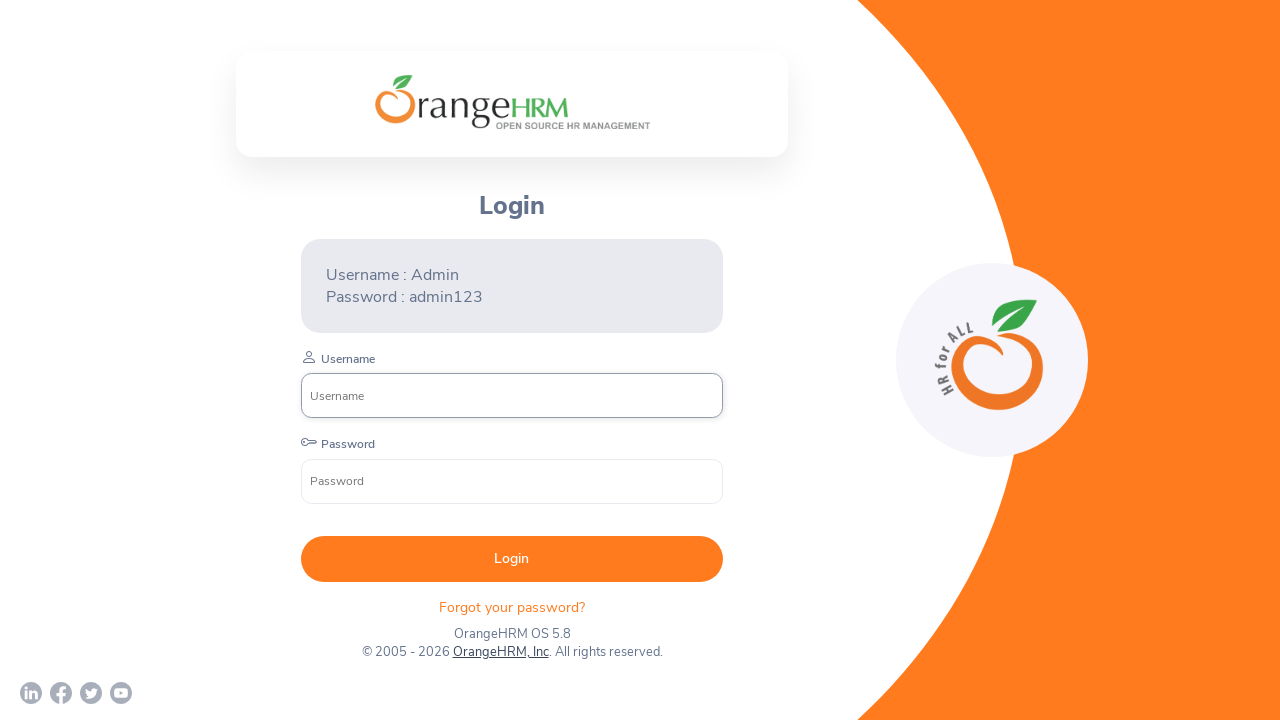

Retrieved login button bounding box dimensions
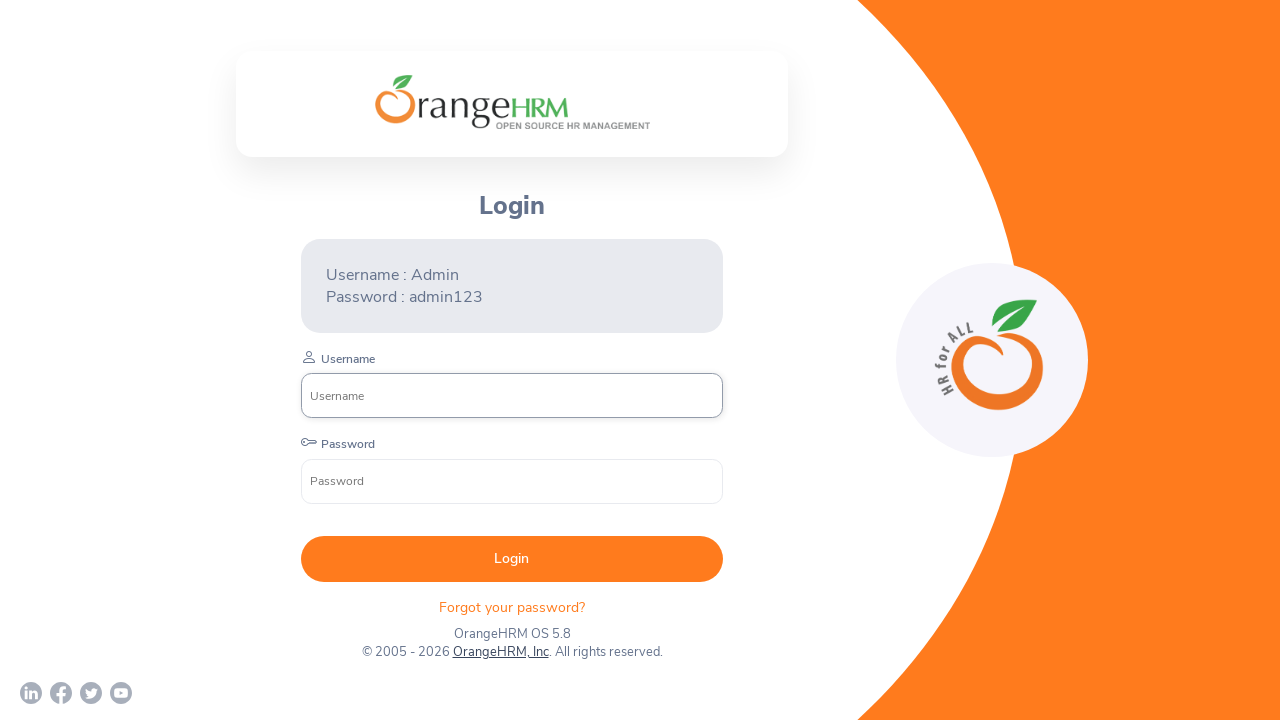

Verified login button bounding box is not None
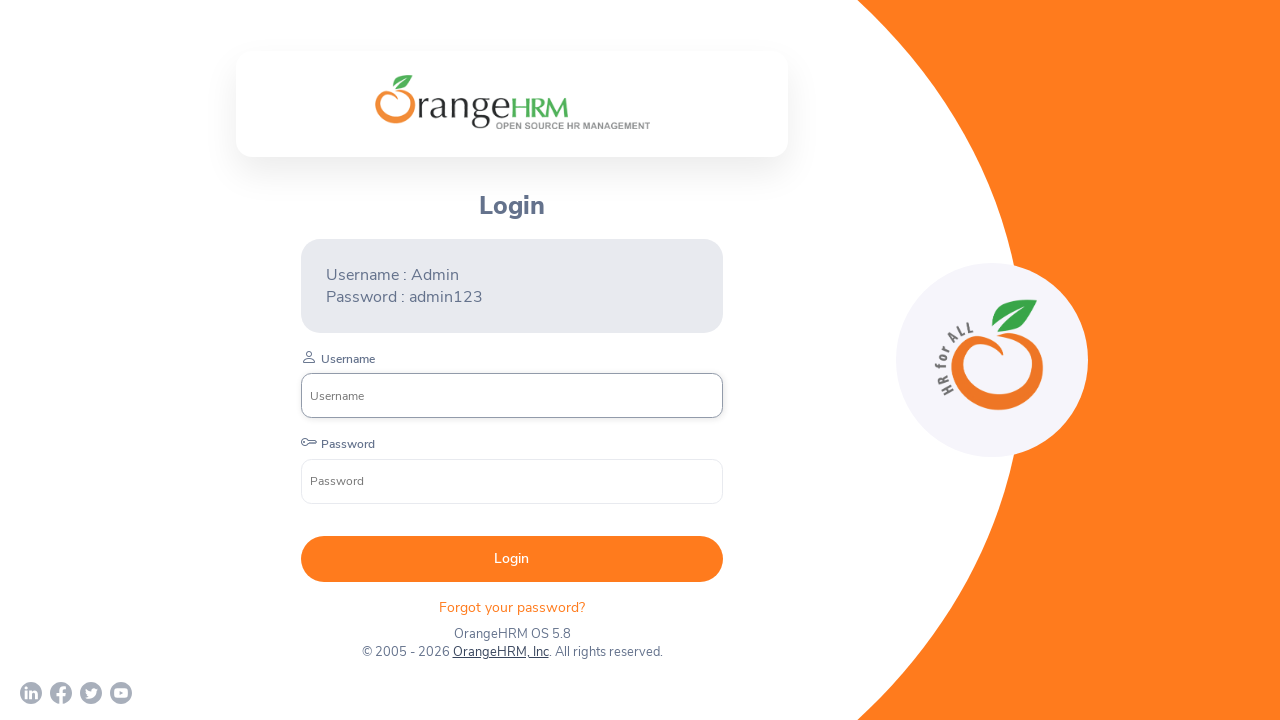

Verified login button has valid height greater than 0
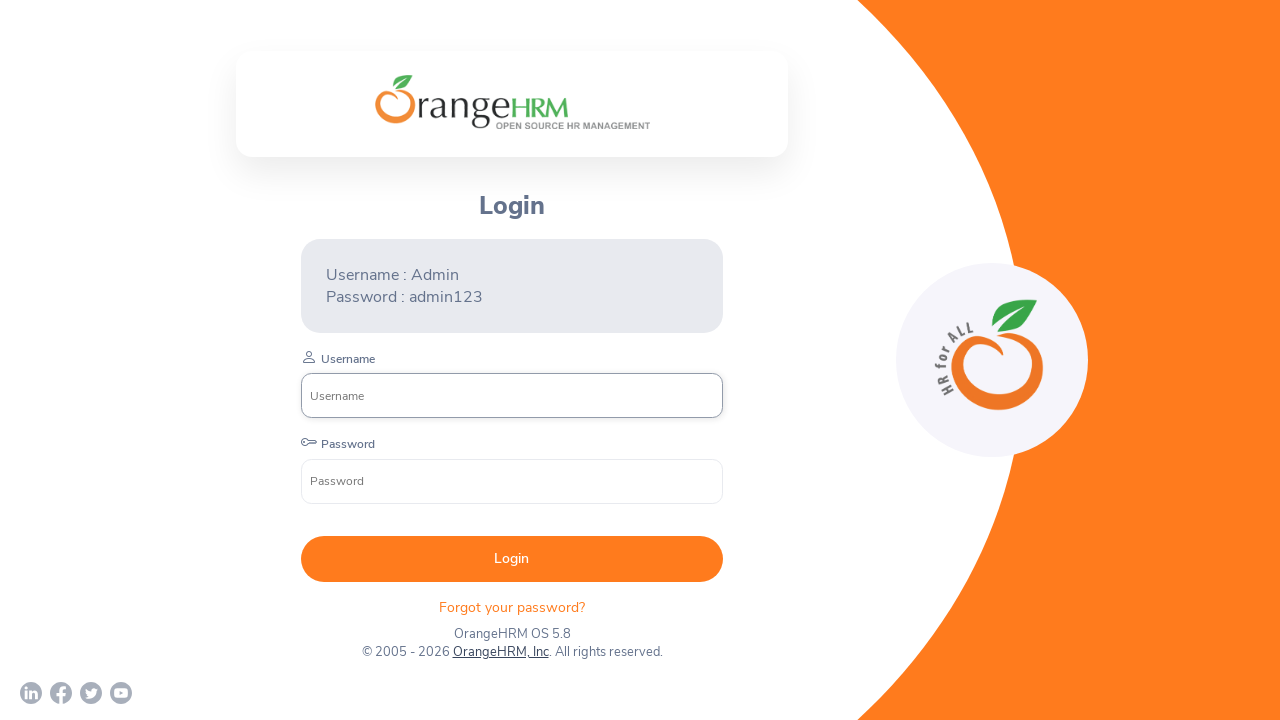

Verified login button has valid width greater than 0
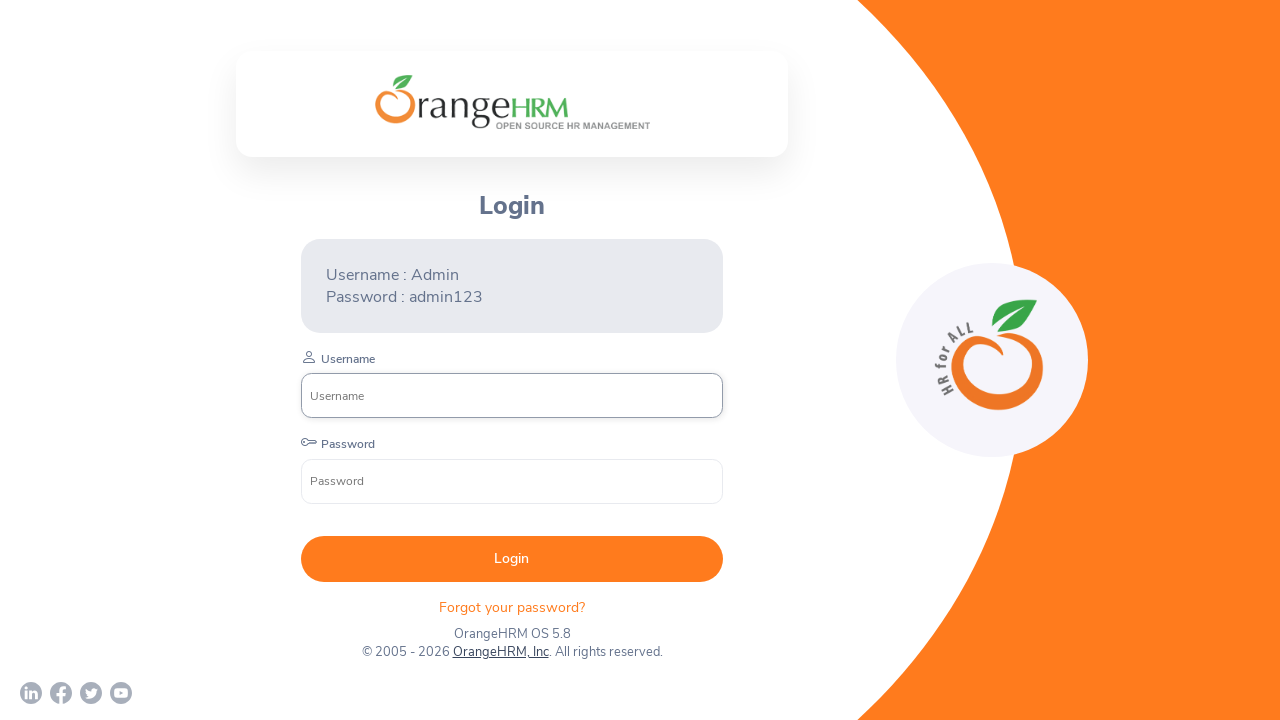

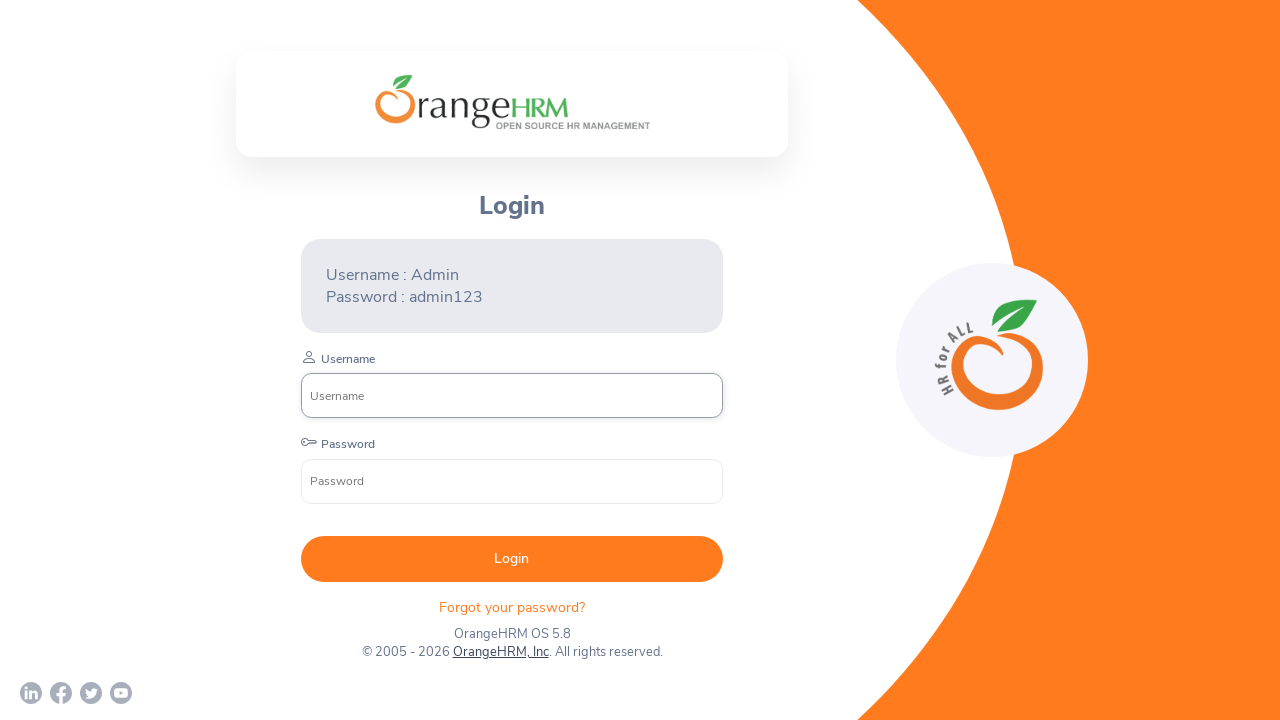